Tests a simple form by filling in first name, last name, city, and country fields using various locator strategies, then submits the form by clicking a button.

Starting URL: http://suninjuly.github.io/simple_form_find_task.html

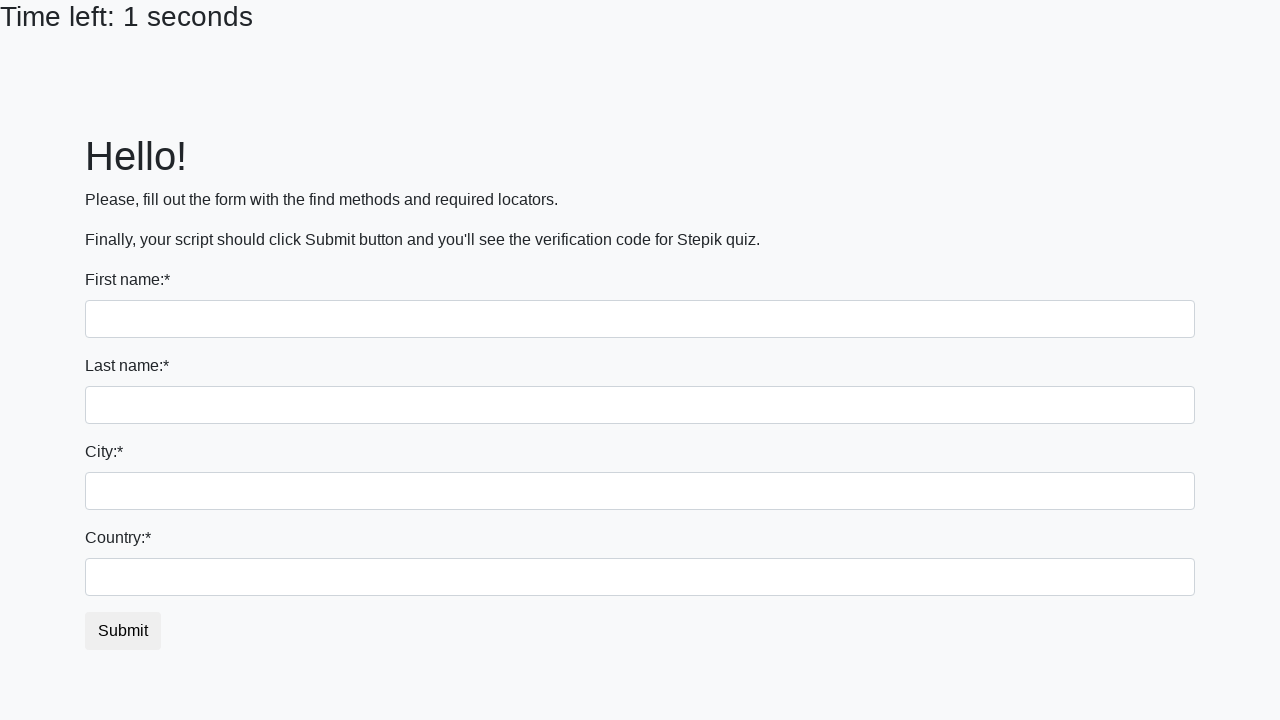

Filled first name field with 'Ivan' using tag name selector on input
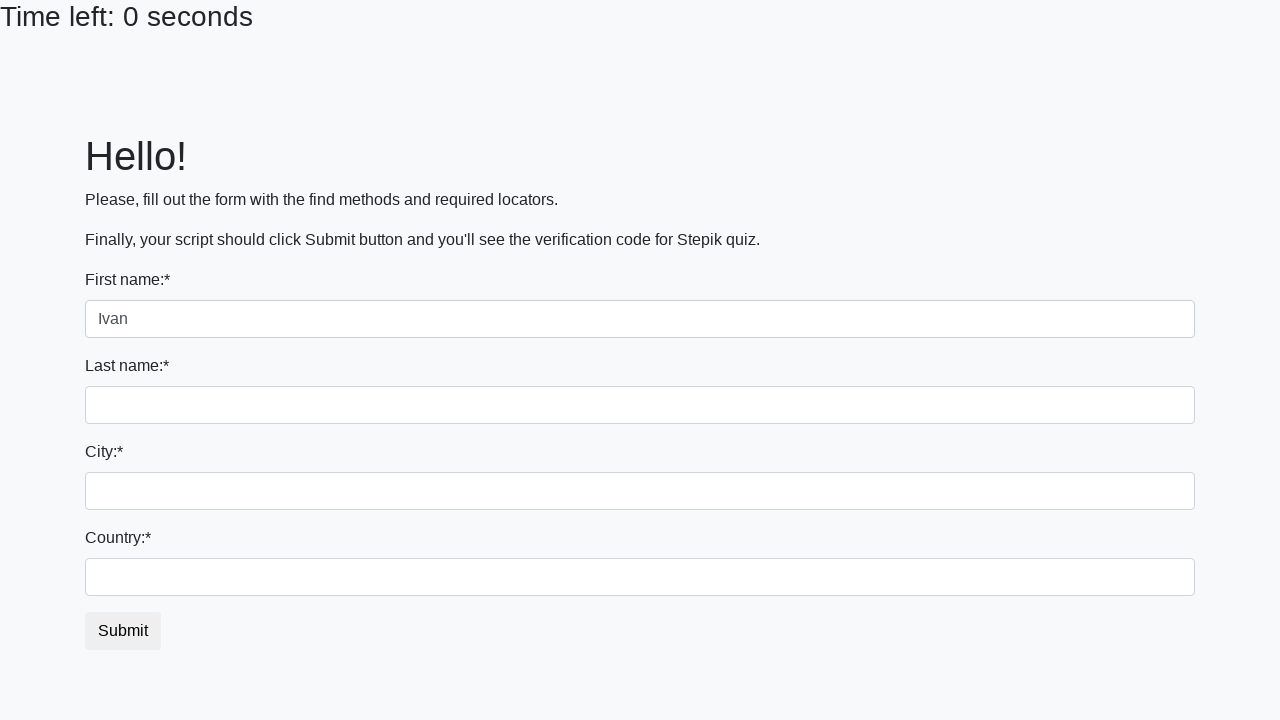

Filled last name field with 'Petrov' using name attribute selector on input[name='last_name']
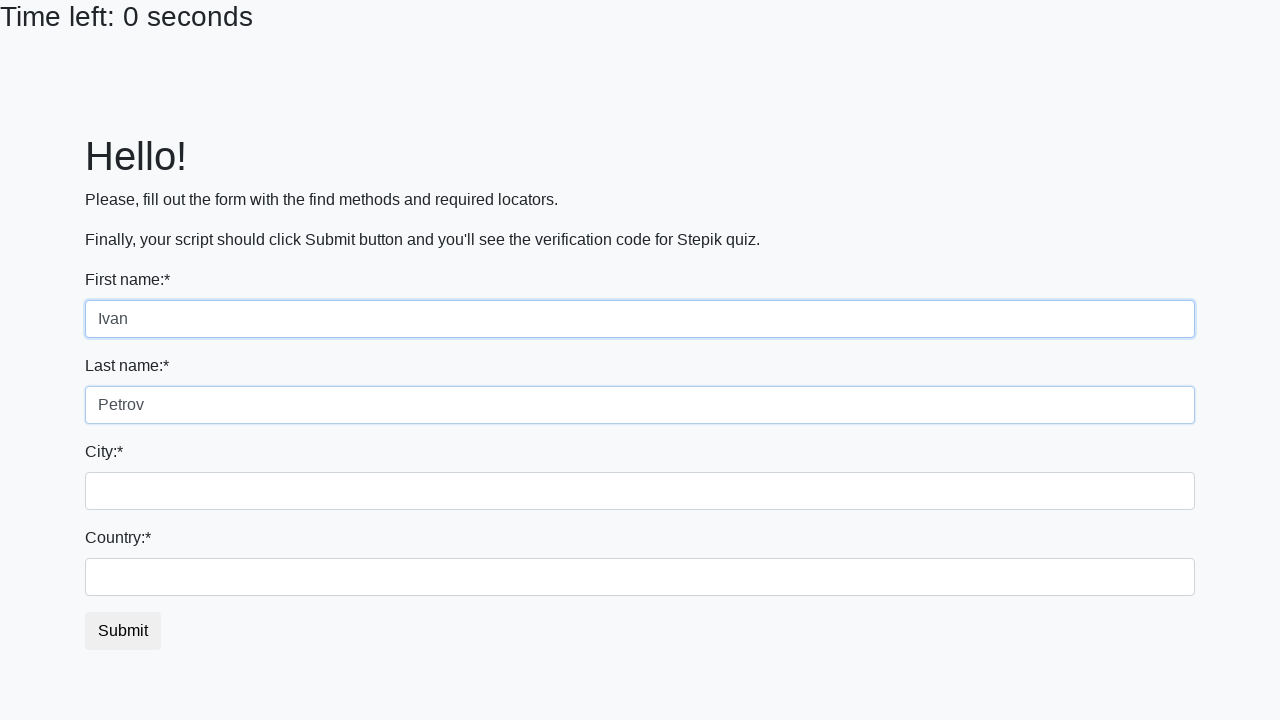

Filled city field with 'Smolensk' using class name selector on .city
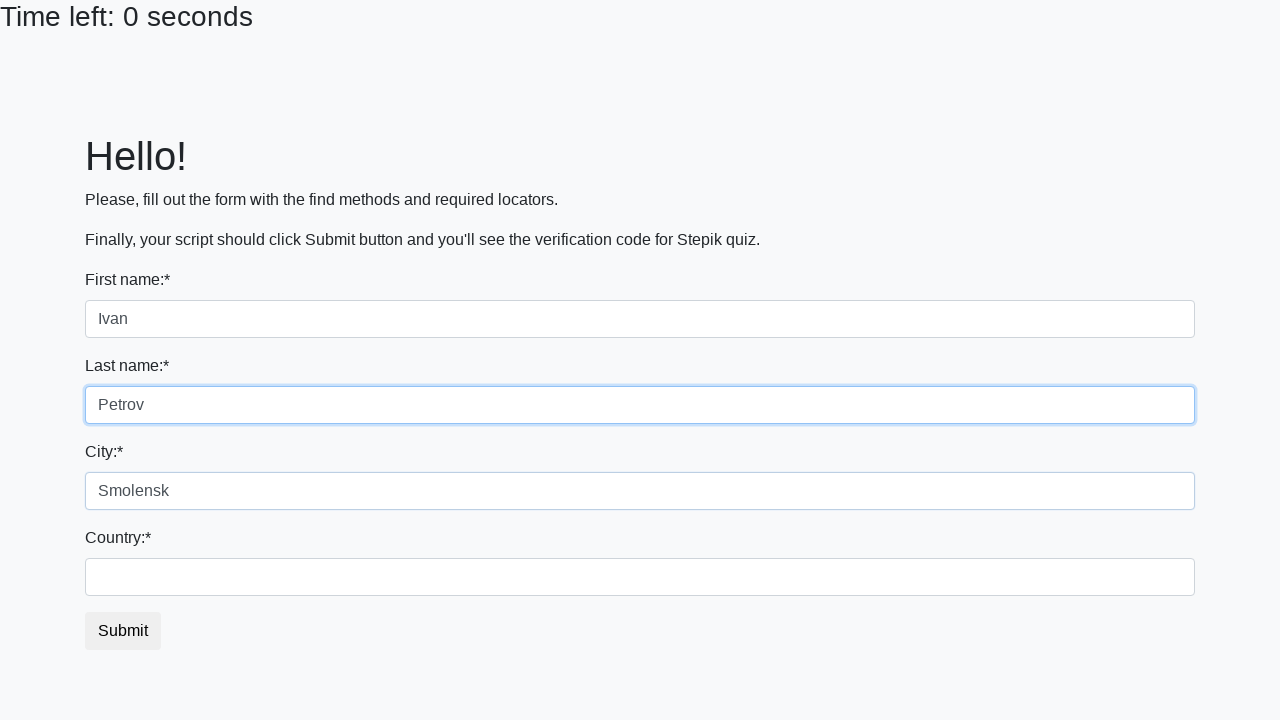

Filled country field with 'Russia' using ID selector on #country
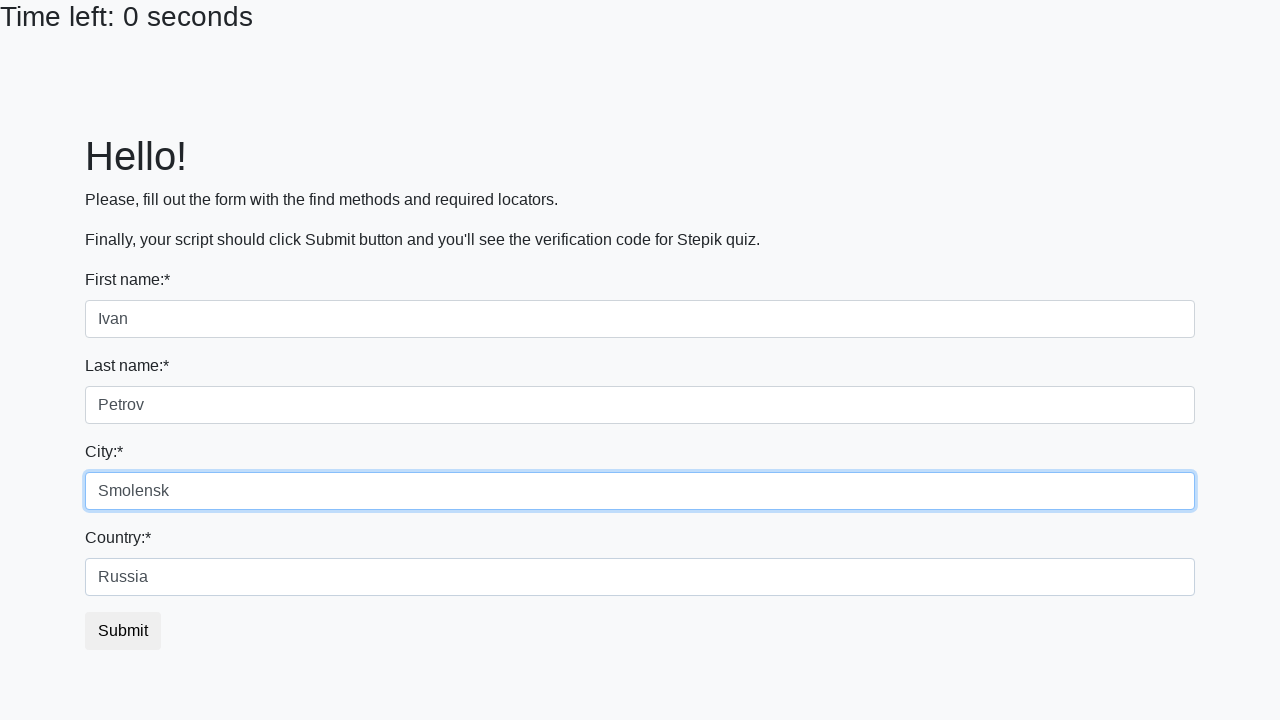

Clicked submit button to submit the form at (123, 631) on button.btn
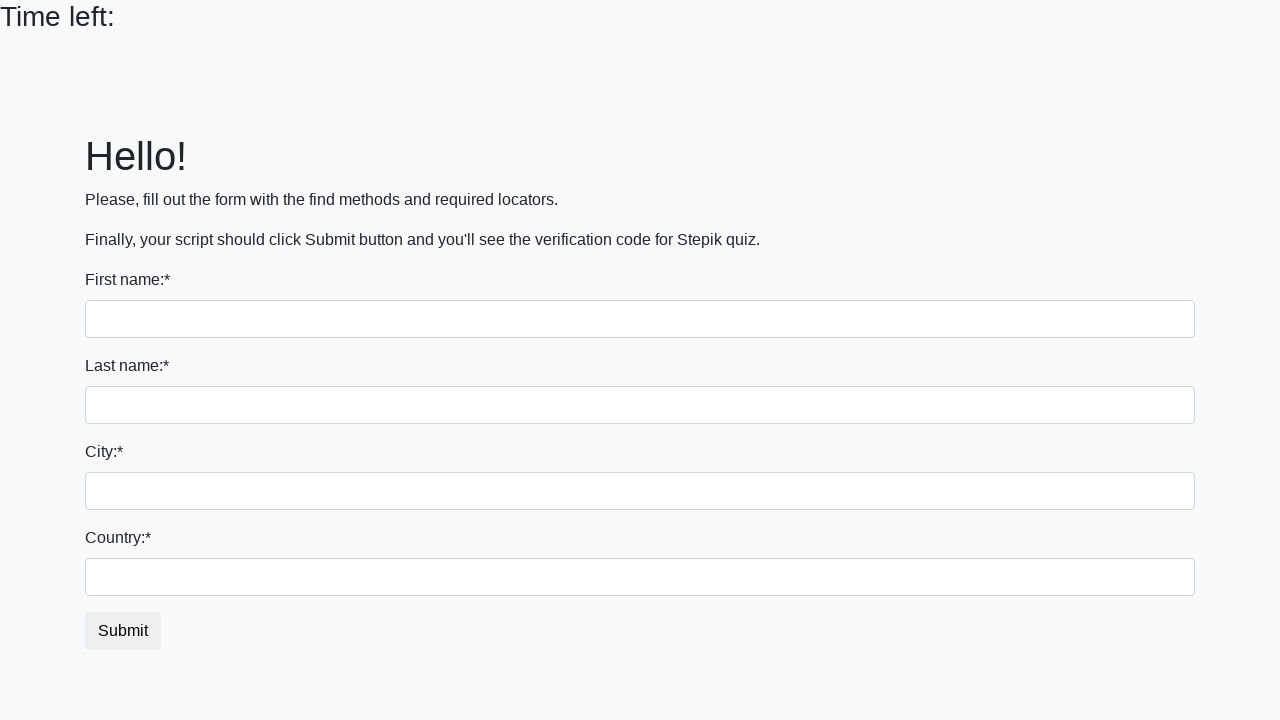

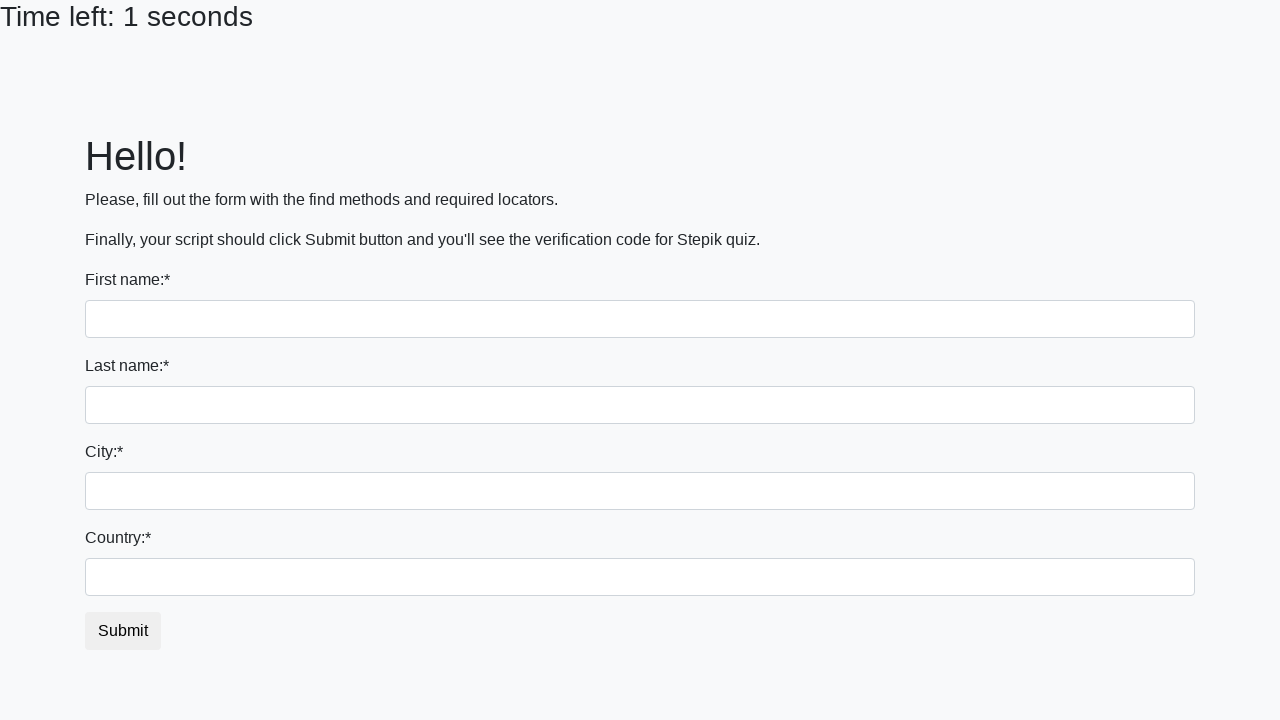